Tests that new todo items are appended to the bottom of the list by creating 3 items and verifying the count displays correctly.

Starting URL: https://demo.playwright.dev/todomvc

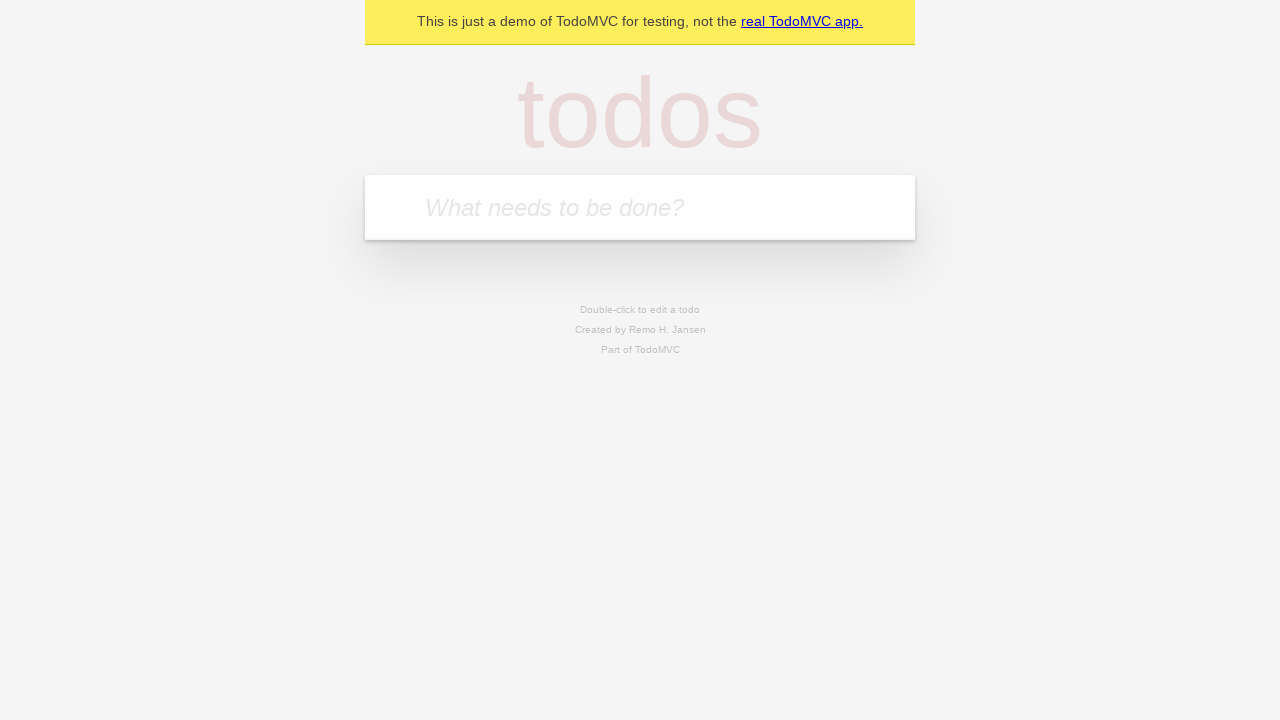

Filled todo input with 'buy some cheese' on internal:attr=[placeholder="What needs to be done?"i]
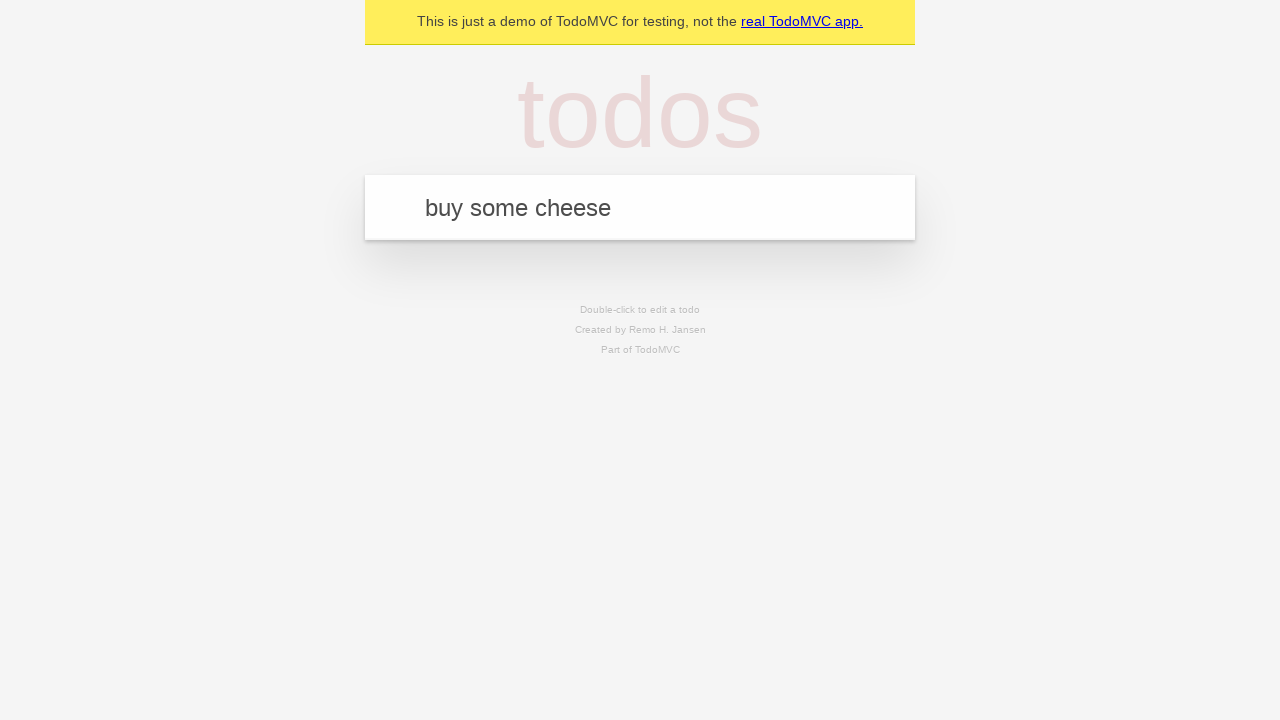

Pressed Enter to add first todo item on internal:attr=[placeholder="What needs to be done?"i]
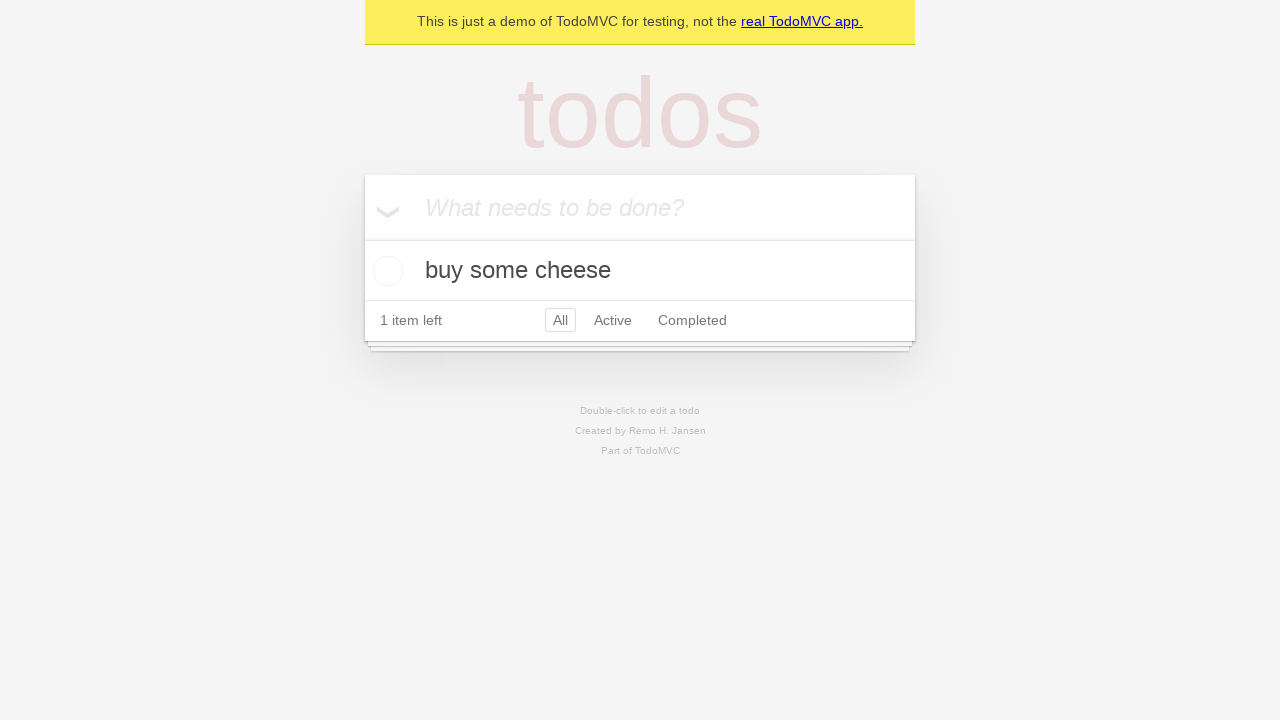

Filled todo input with 'feed the cat' on internal:attr=[placeholder="What needs to be done?"i]
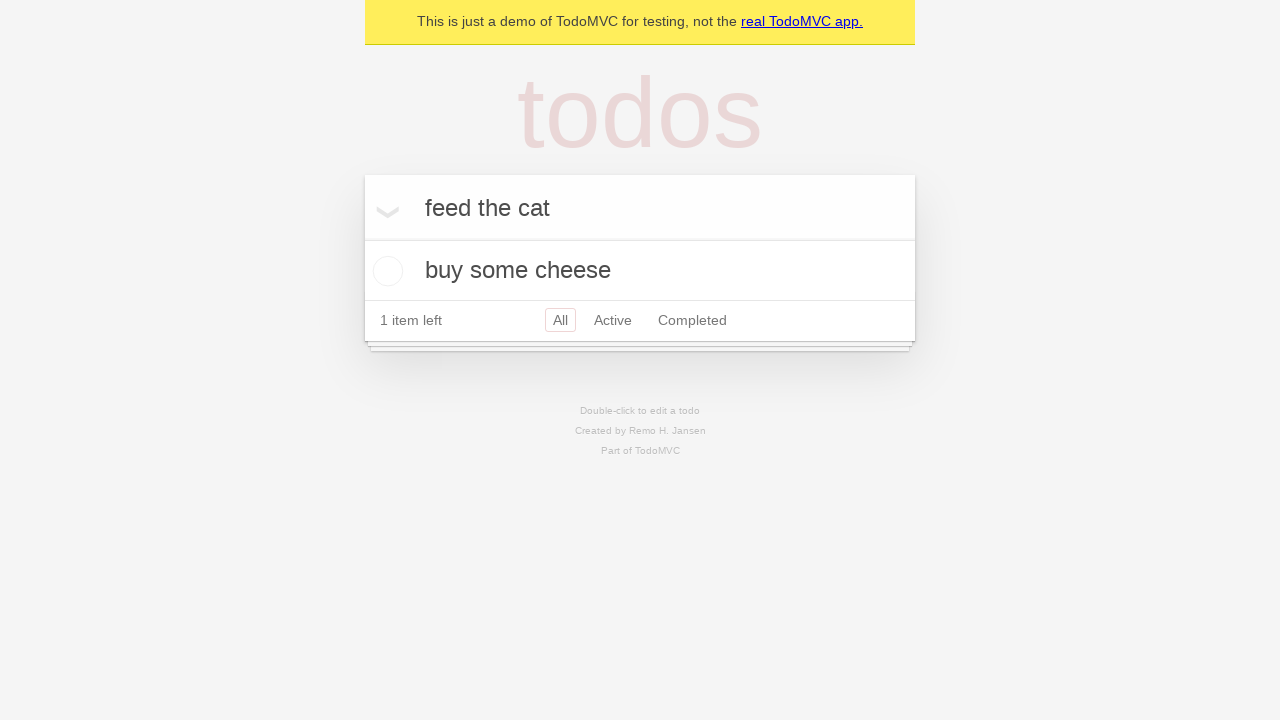

Pressed Enter to add second todo item on internal:attr=[placeholder="What needs to be done?"i]
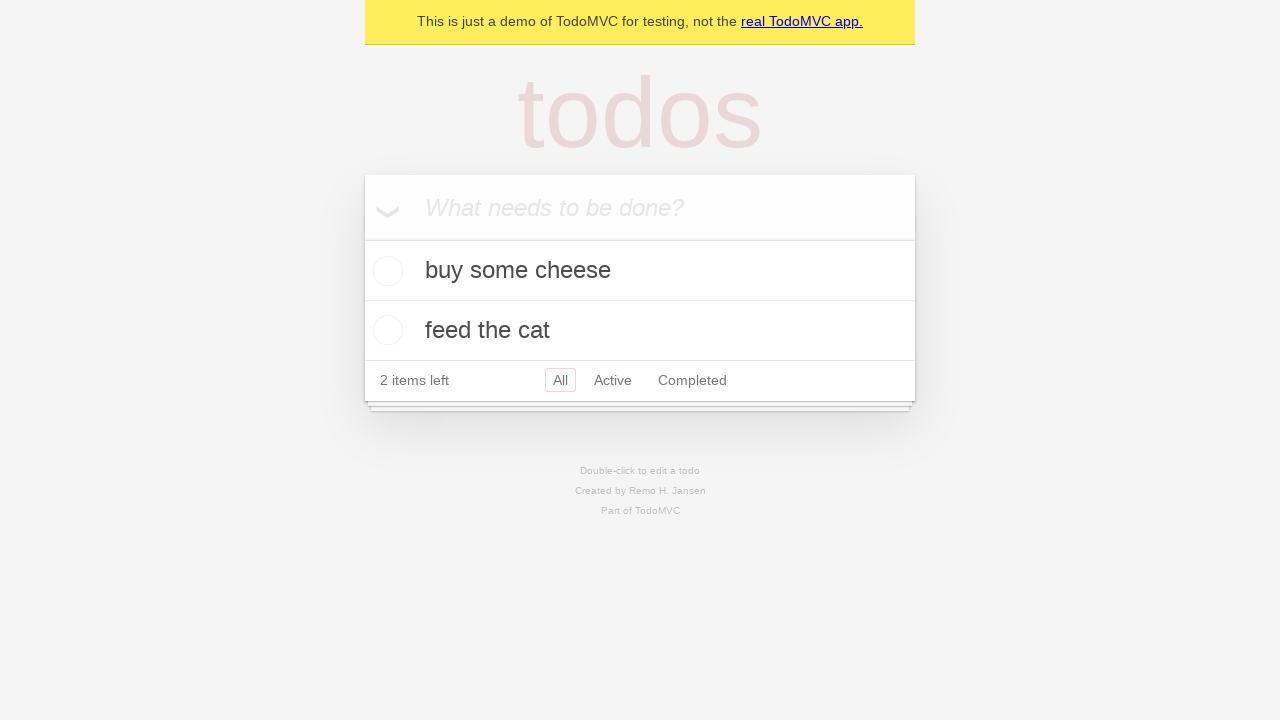

Filled todo input with 'book a doctors appointment' on internal:attr=[placeholder="What needs to be done?"i]
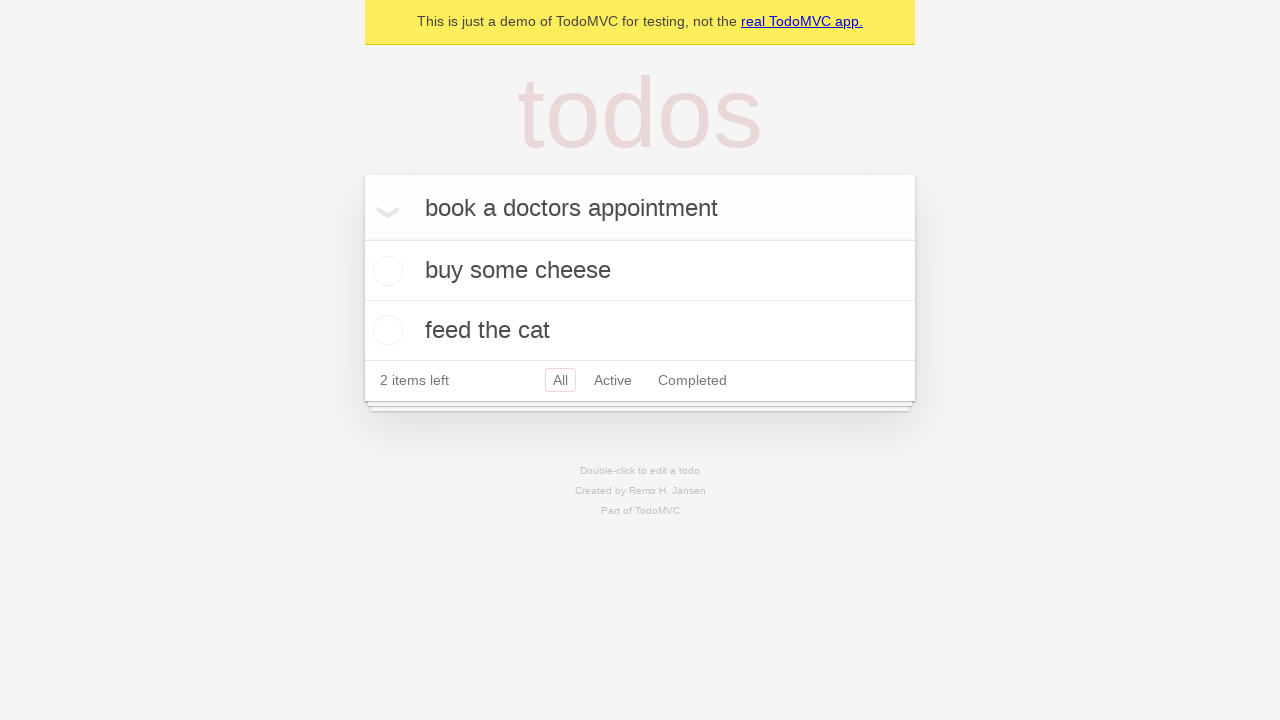

Pressed Enter to add third todo item on internal:attr=[placeholder="What needs to be done?"i]
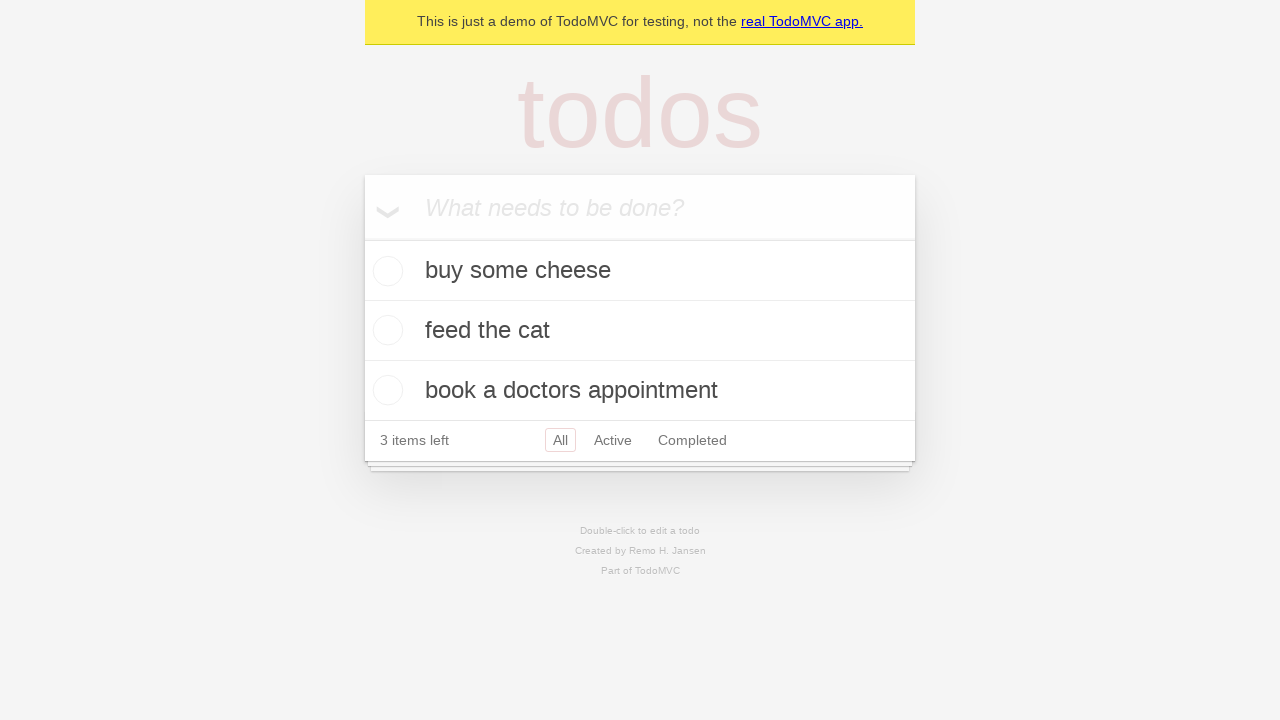

Todo count element loaded, all 3 items appended to list
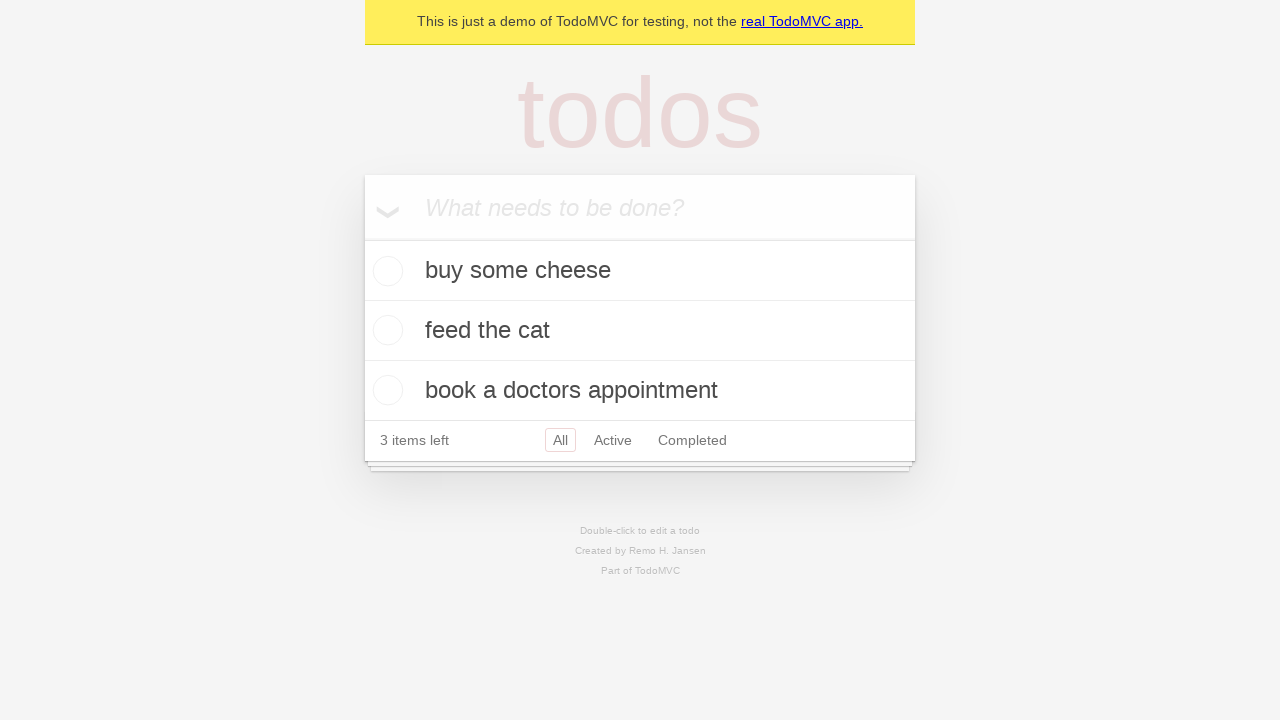

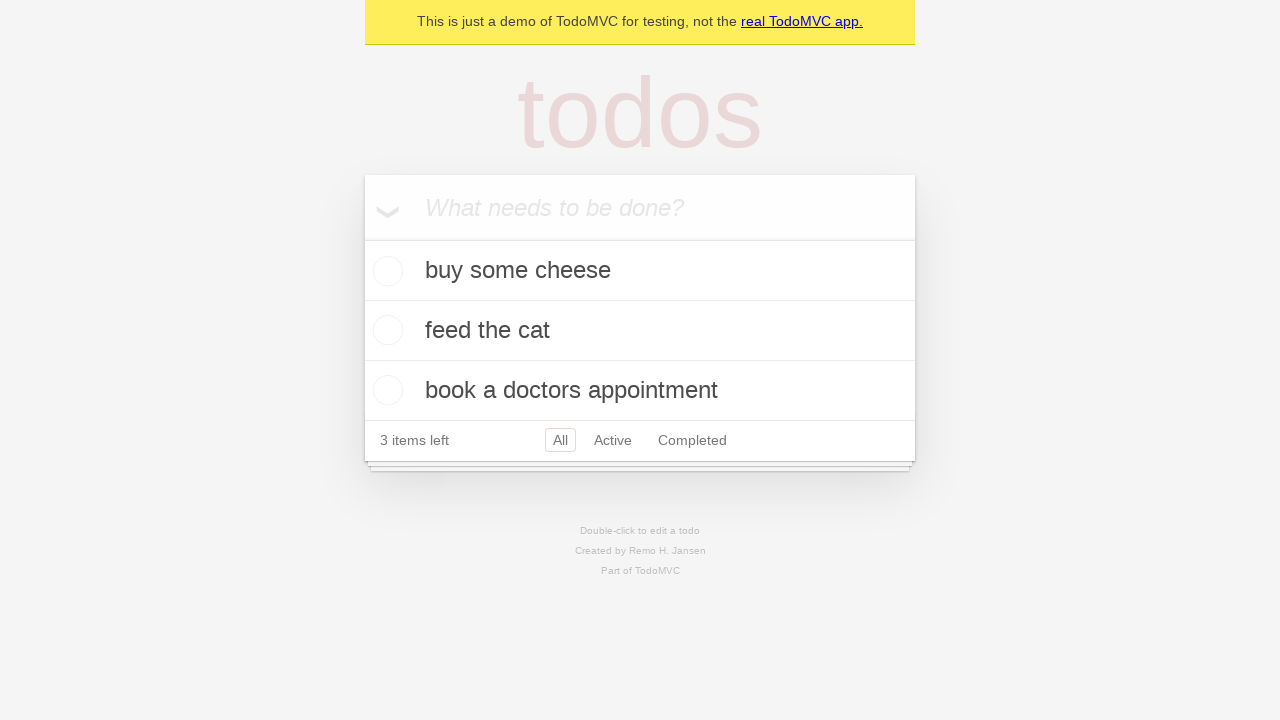